Tests the practice form on demoqa.com by navigating to the Forms section, filling out all form fields including personal information, date of birth, subjects, hobbies, file upload, and address, then submitting the form.

Starting URL: https://demoqa.com/

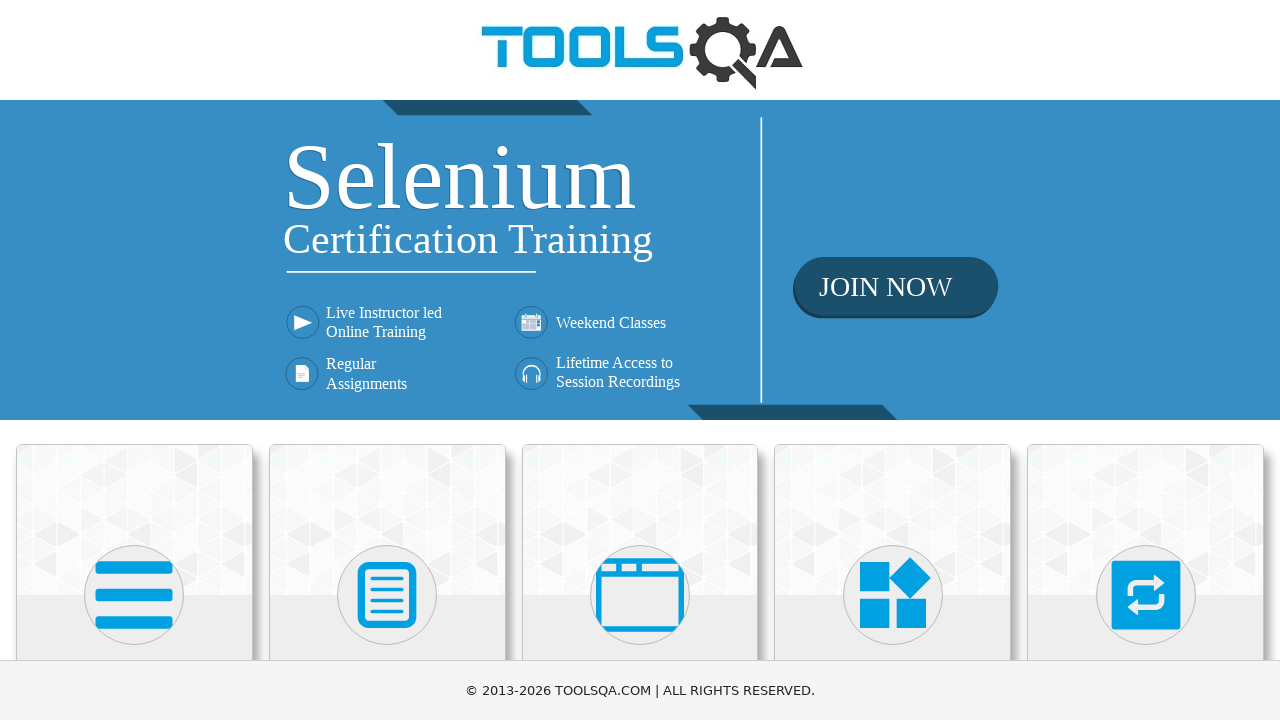

Scrolled to Forms menu
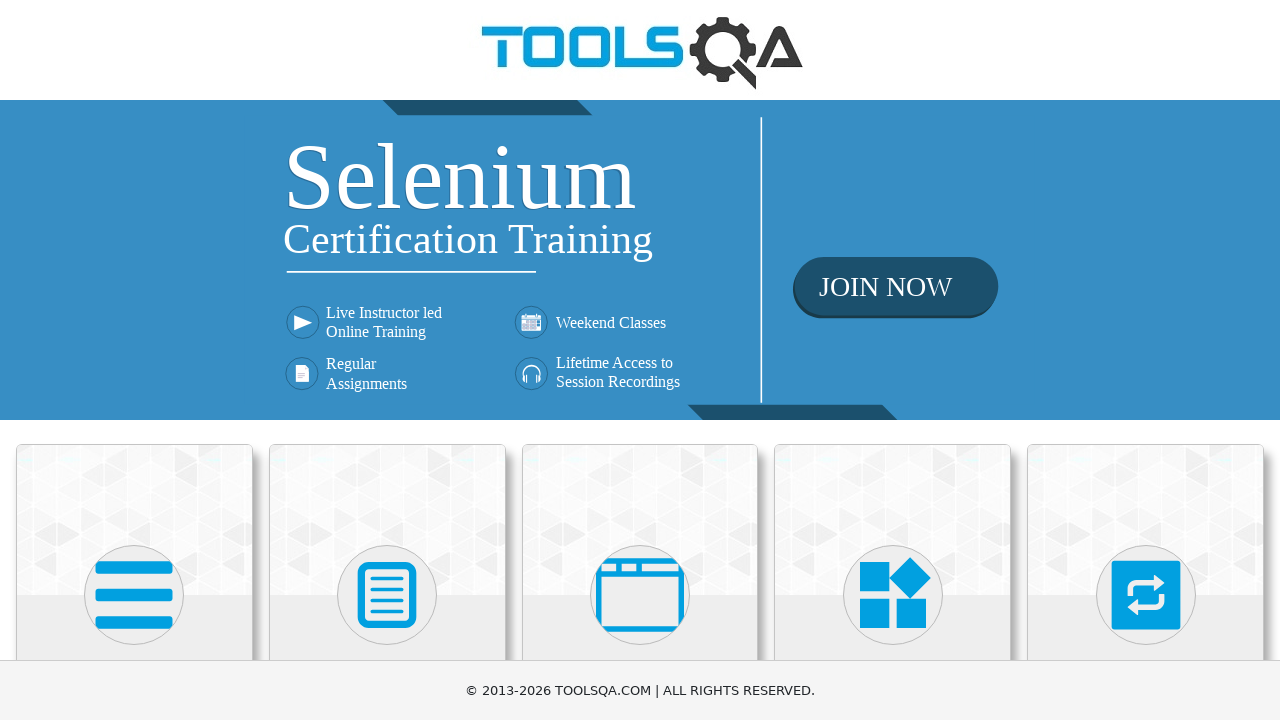

Clicked on Forms menu at (387, 360) on xpath=//h5[text()='Forms']
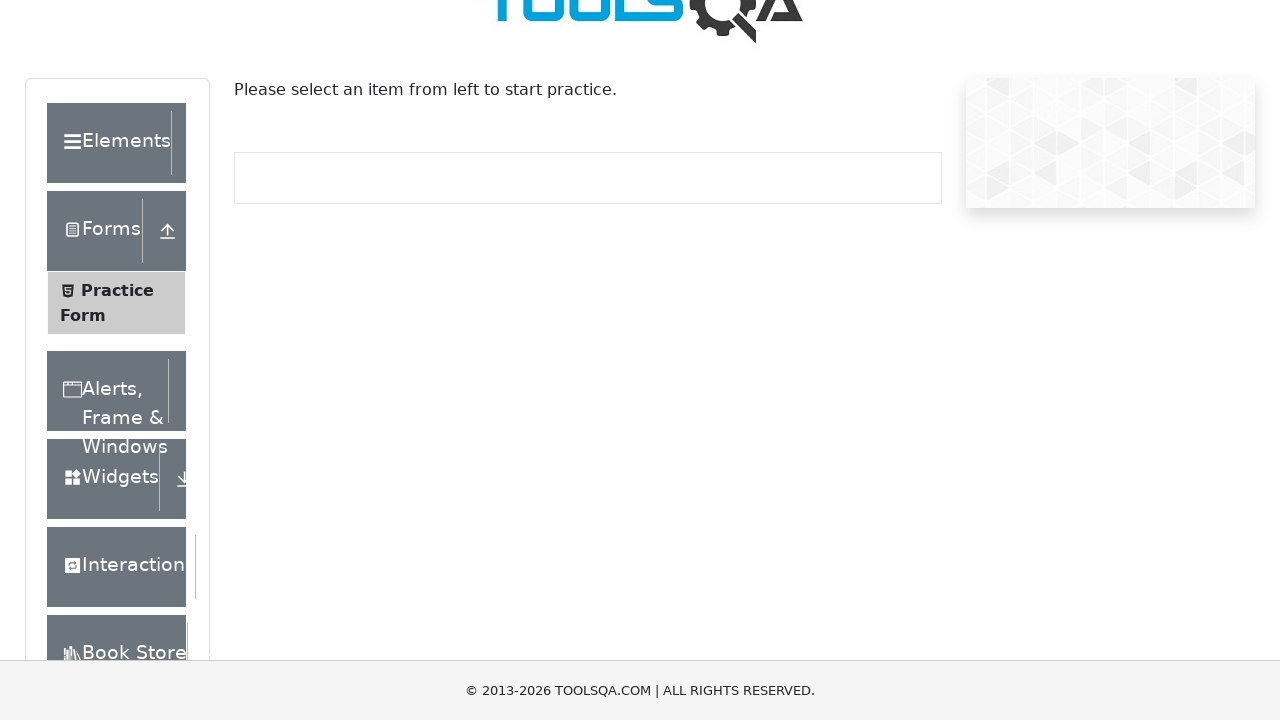

Clicked on Practice Form submenu at (117, 336) on xpath=//span[text()='Practice Form']
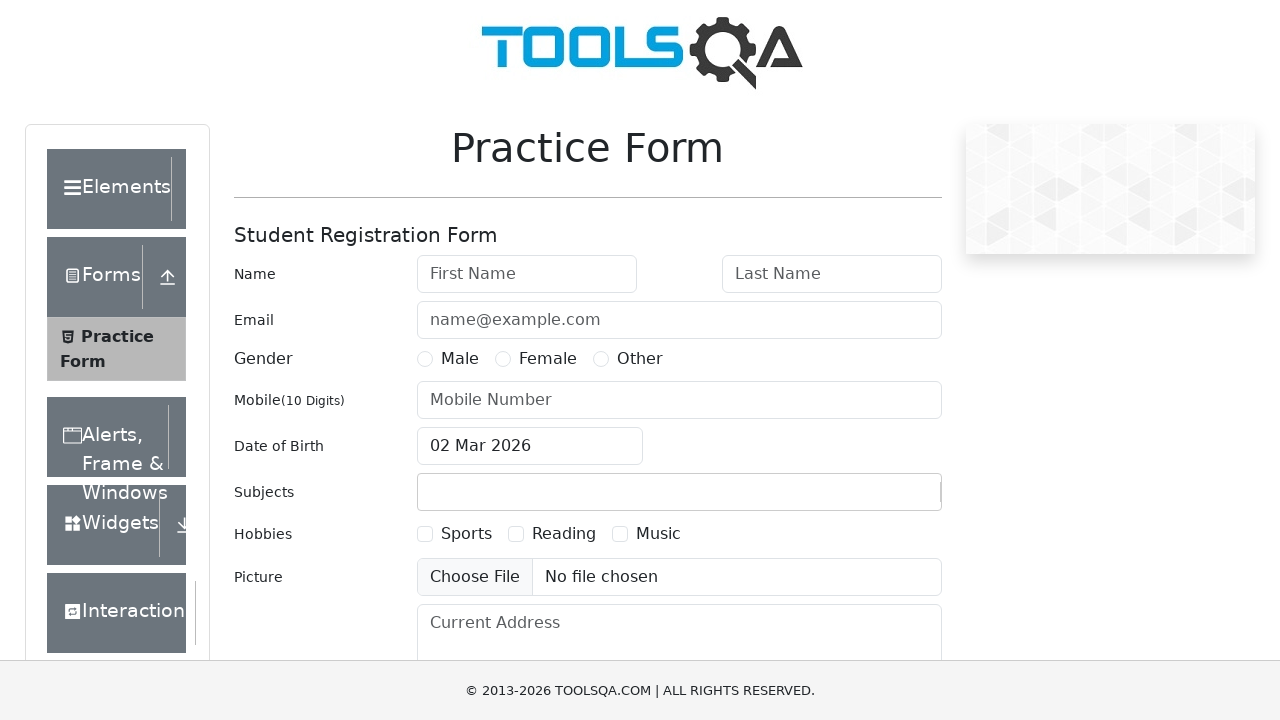

Filled first name field with 'Mario' on #firstName
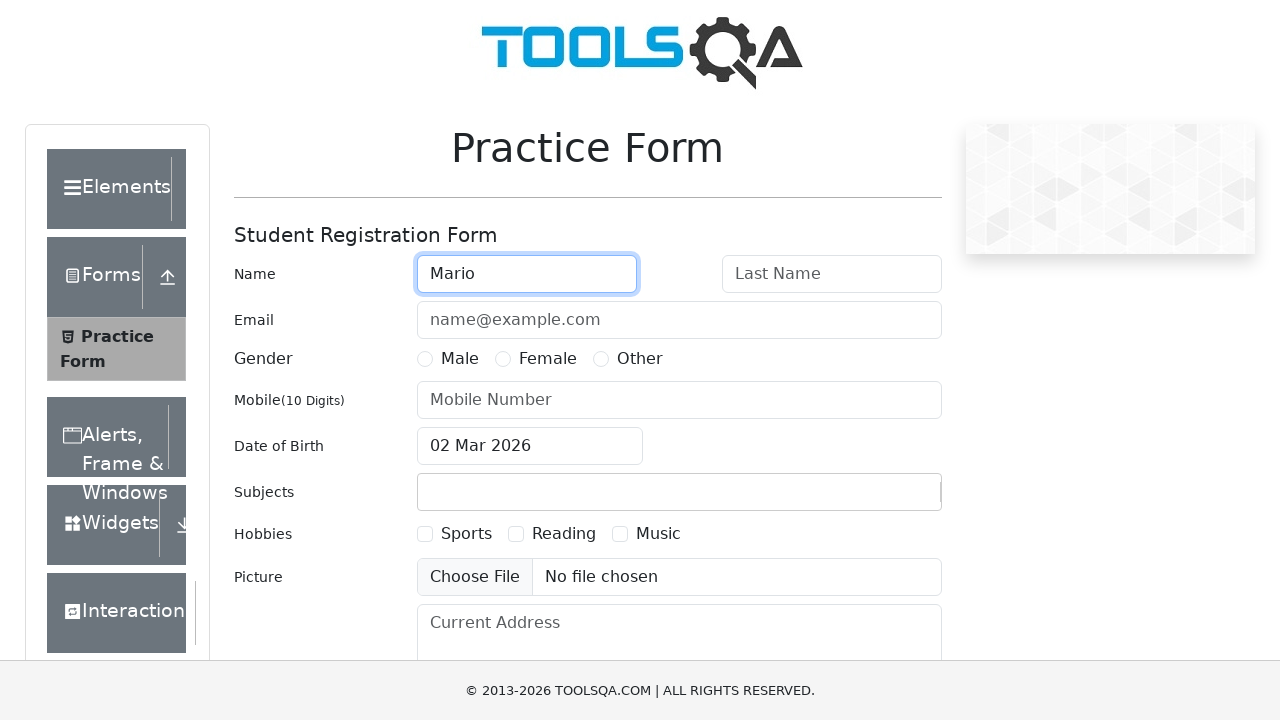

Filled last name field with 'Luigi' on #lastName
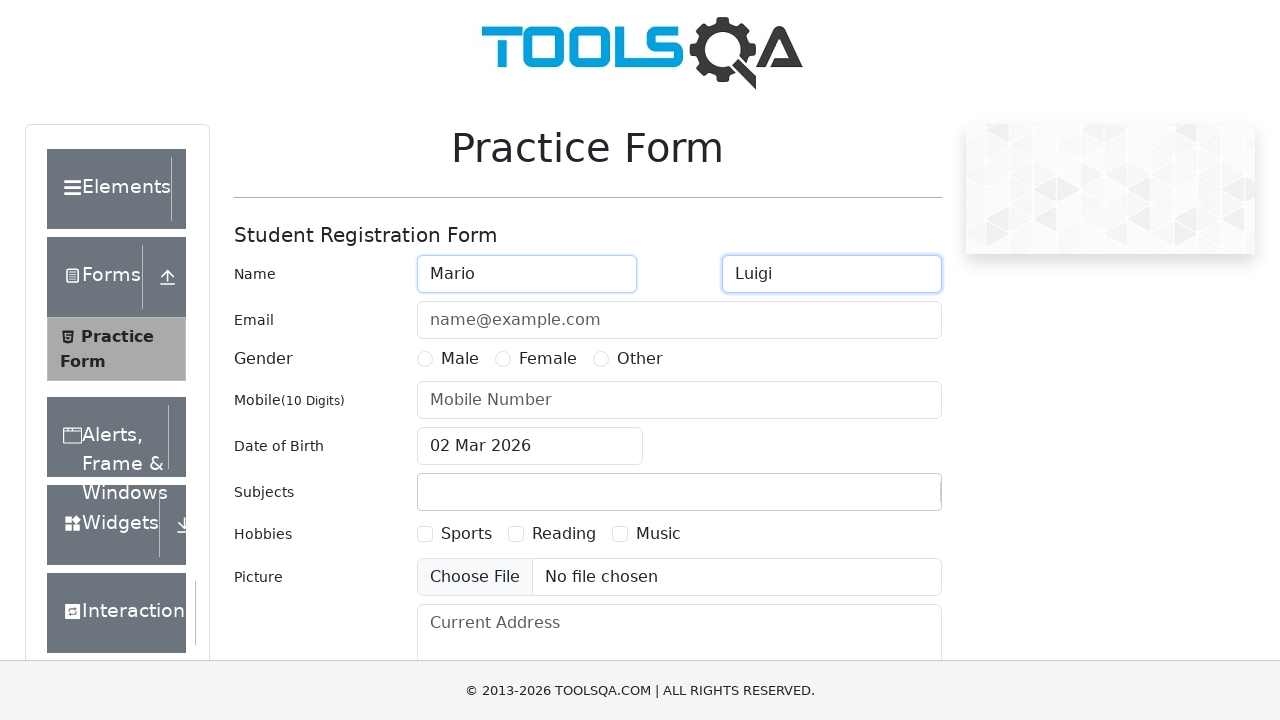

Filled email field with 'test@gmail.com' on #userEmail
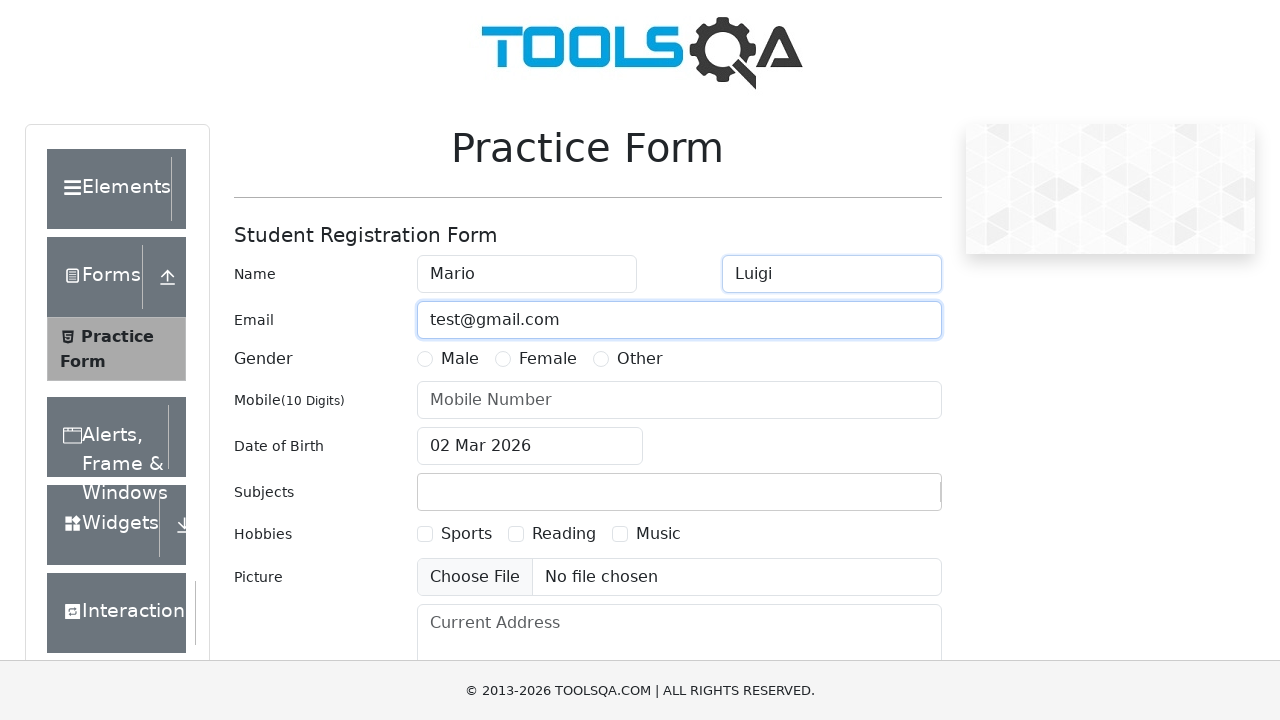

Selected Male gender option at (460, 359) on label[for='gender-radio-1']
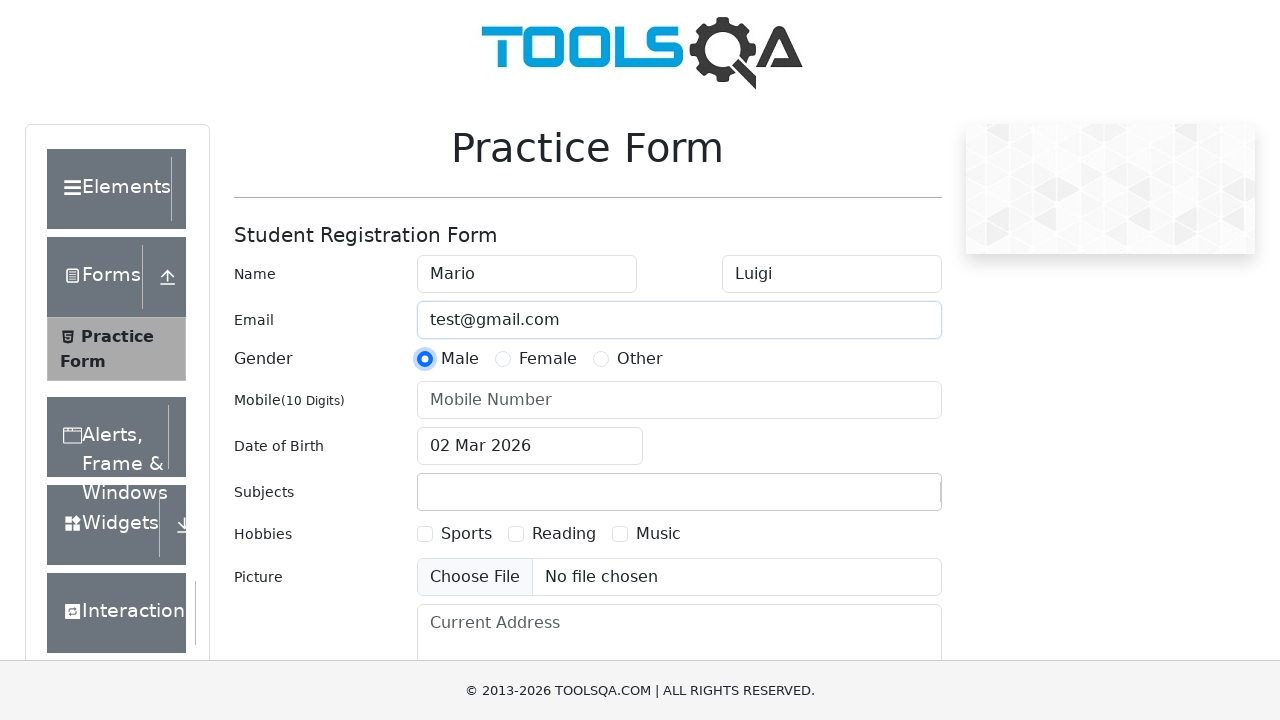

Filled mobile phone field with '0756950504' on #userNumber
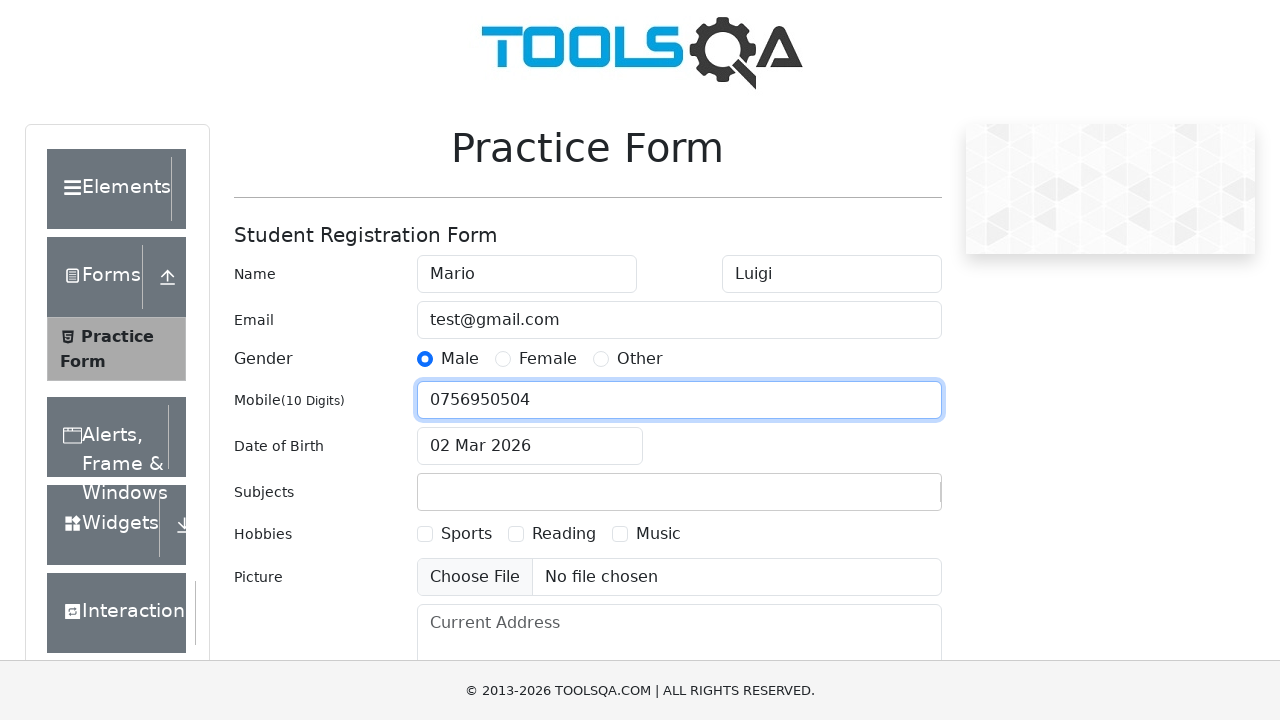

Clicked date of birth input field at (530, 446) on #dateOfBirthInput
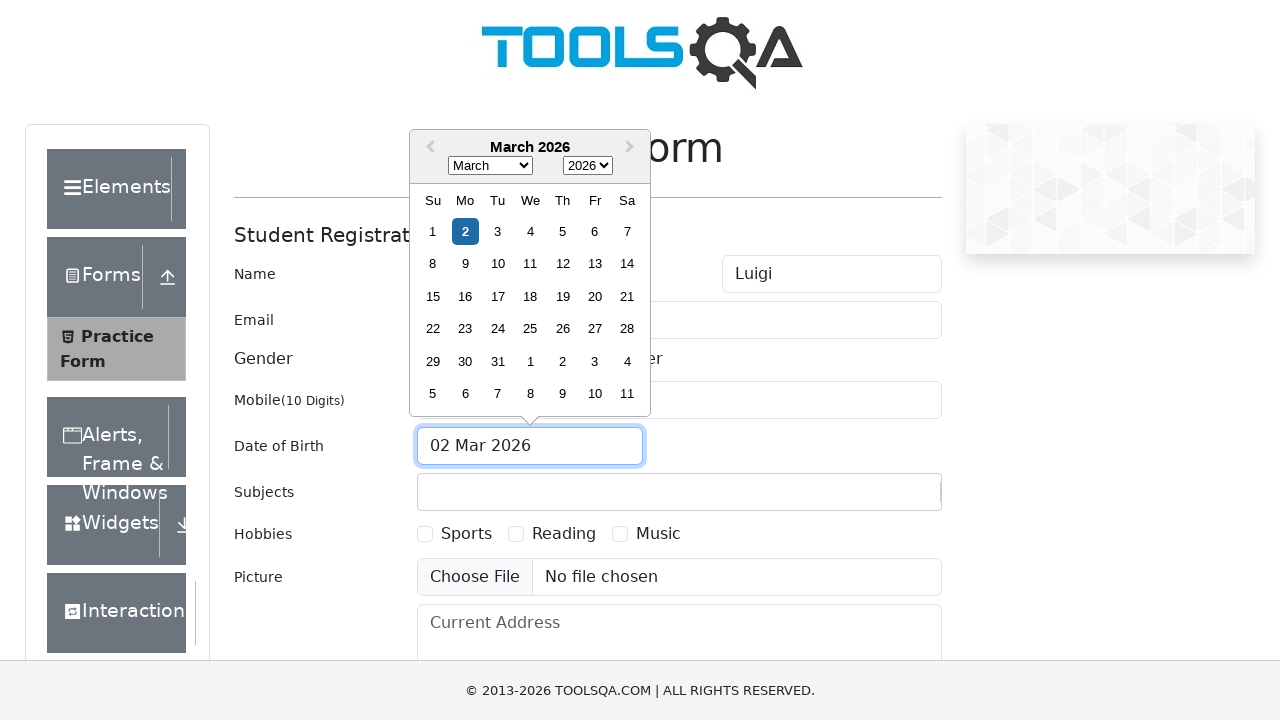

Selected April as birth month on select.react-datepicker__month-select
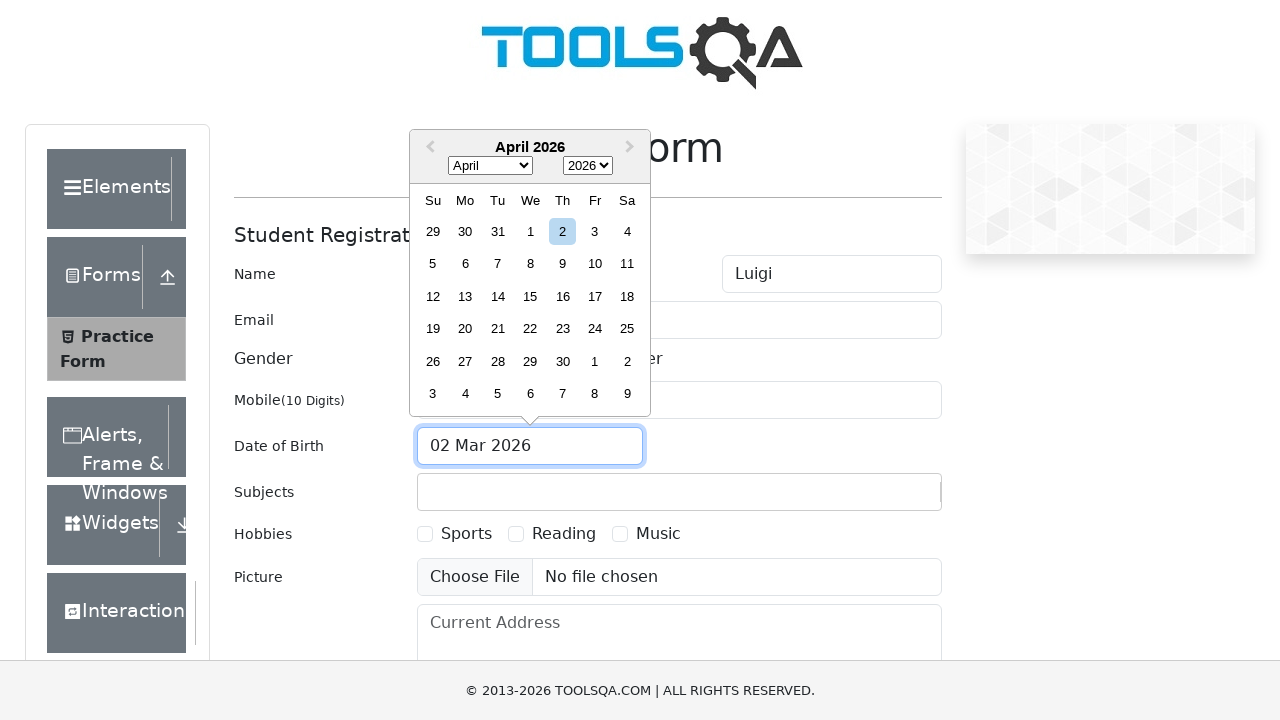

Selected 2000 as birth year on select.react-datepicker__year-select
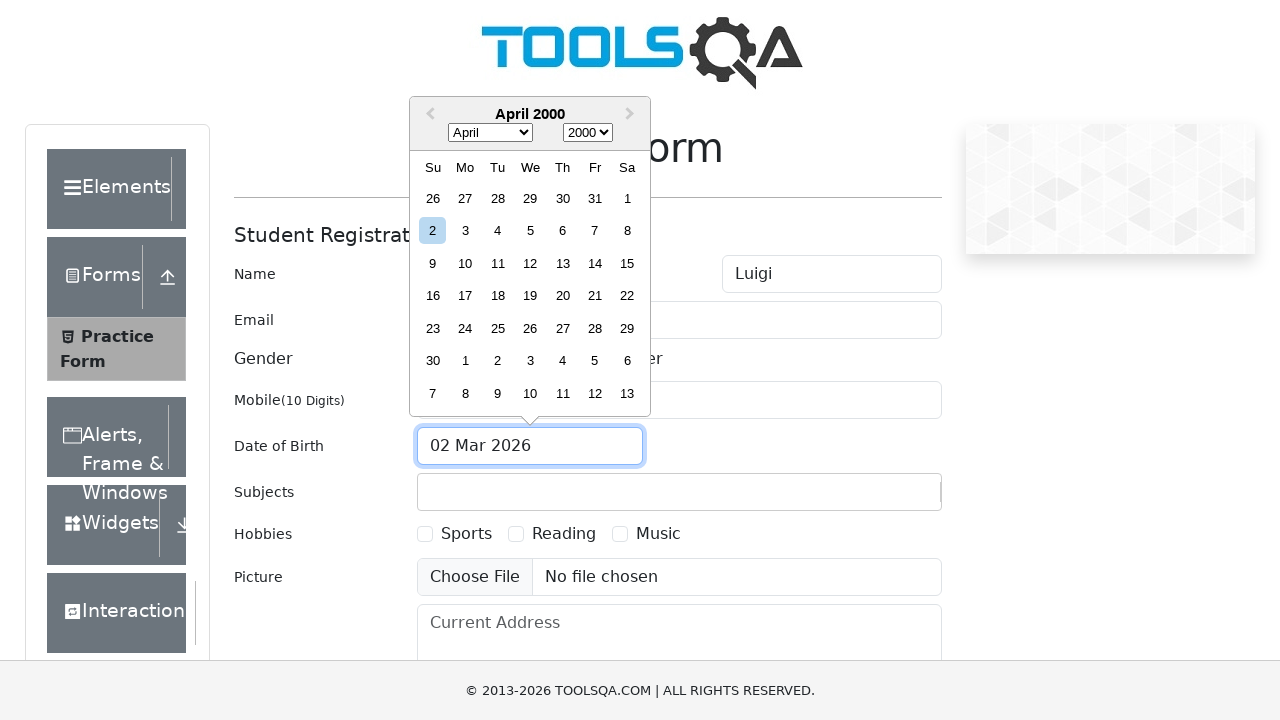

Selected 14th day of April 2000 as date of birth at (595, 263) on xpath=//div[contains(@class,'react-datepicker__day') and text()='14' and not(con
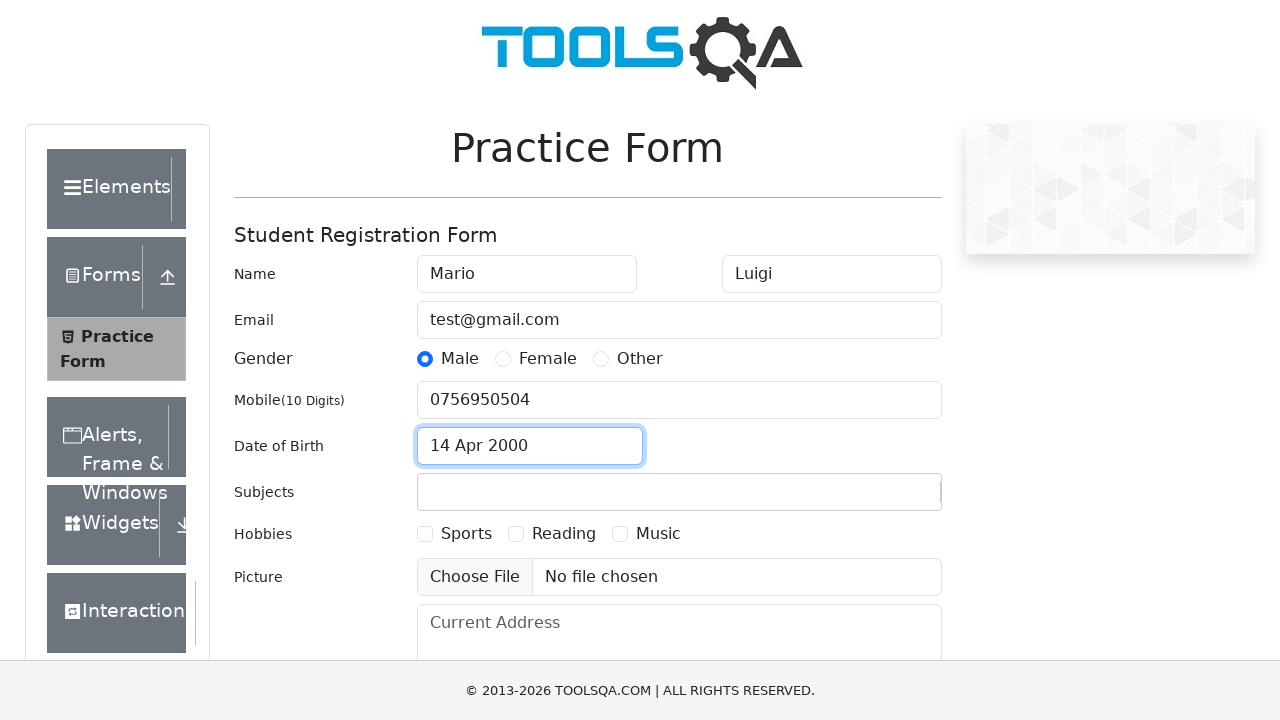

Typed 'Maths' in subjects field on #subjectsInput
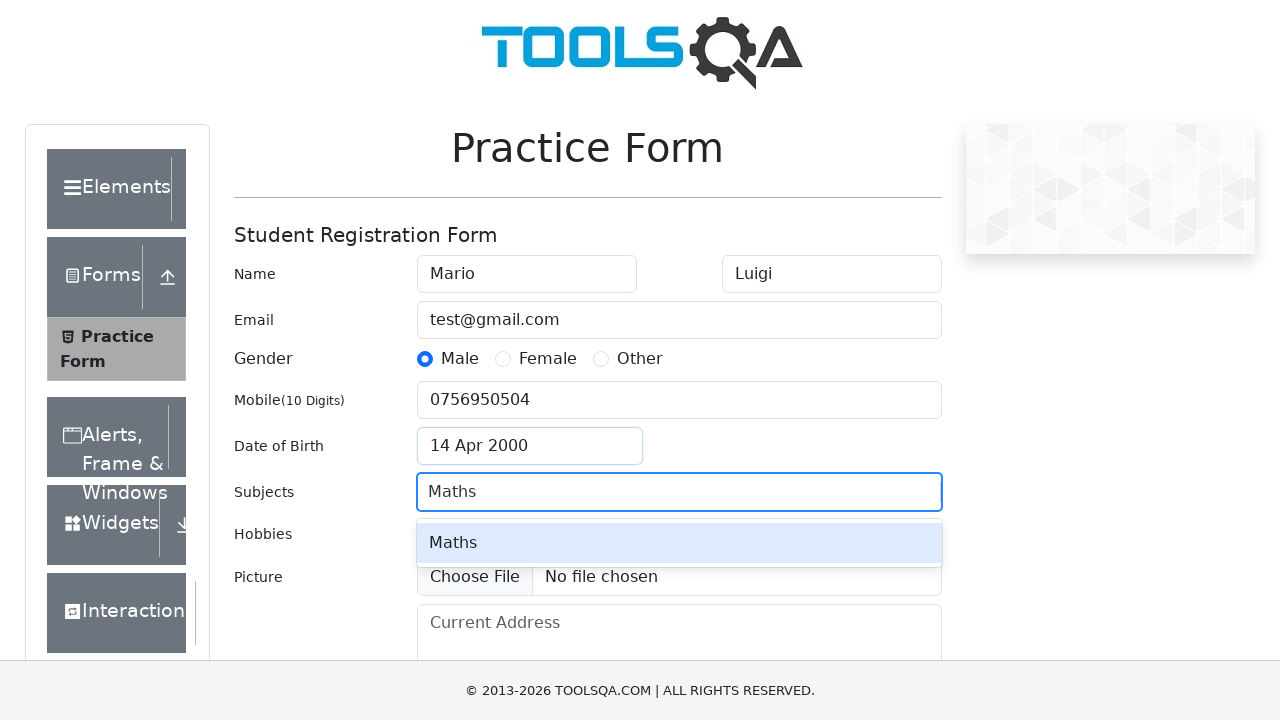

Pressed Enter to add Maths subject on #subjectsInput
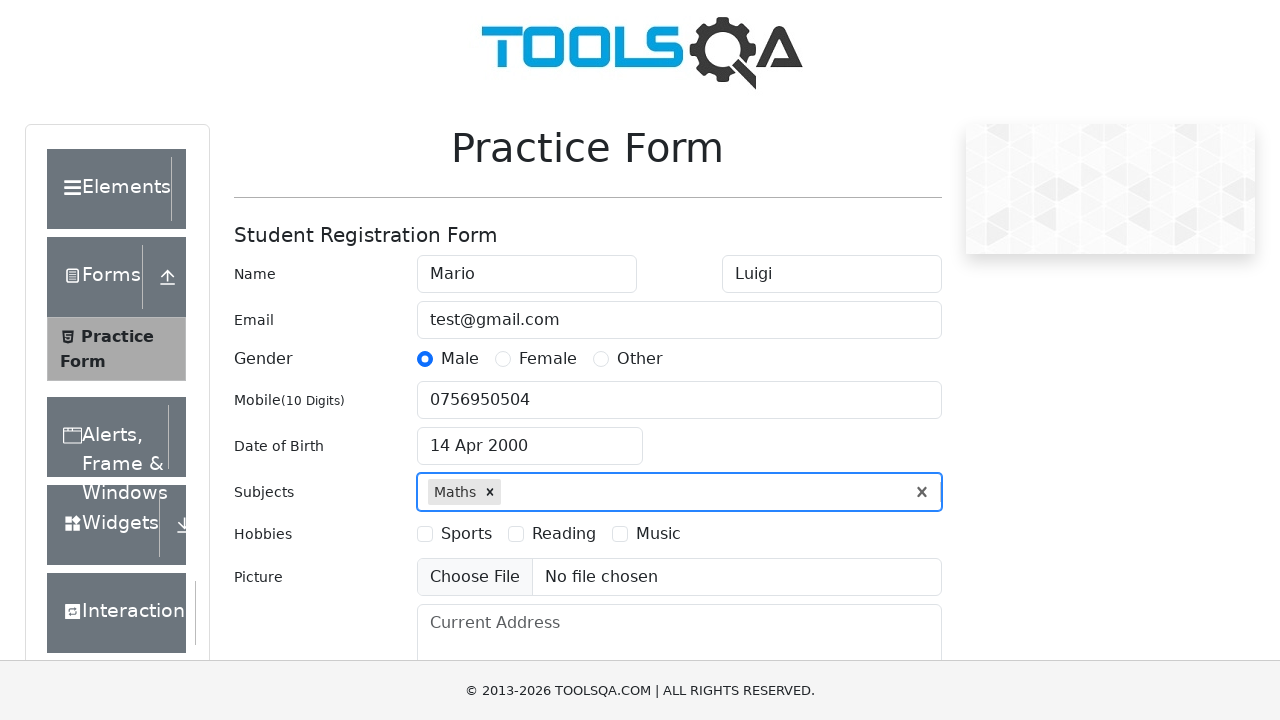

Typed 'Physics' in subjects field on #subjectsInput
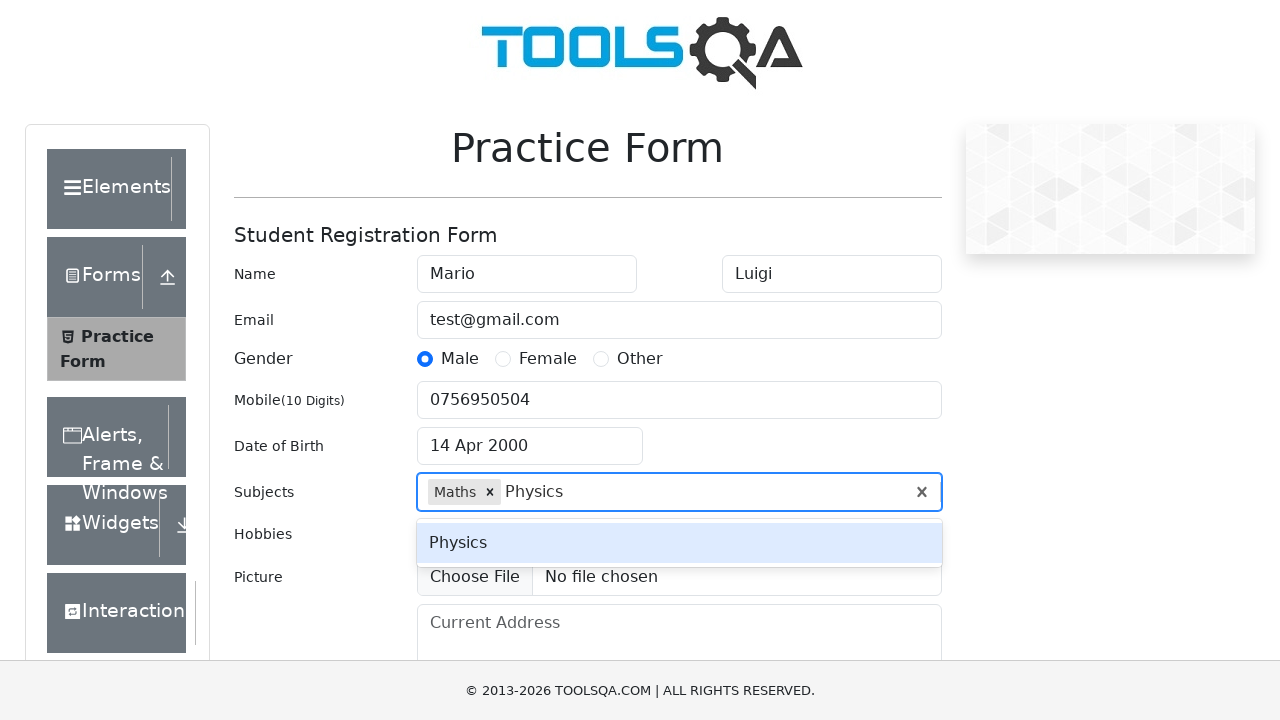

Pressed Enter to add Physics subject on #subjectsInput
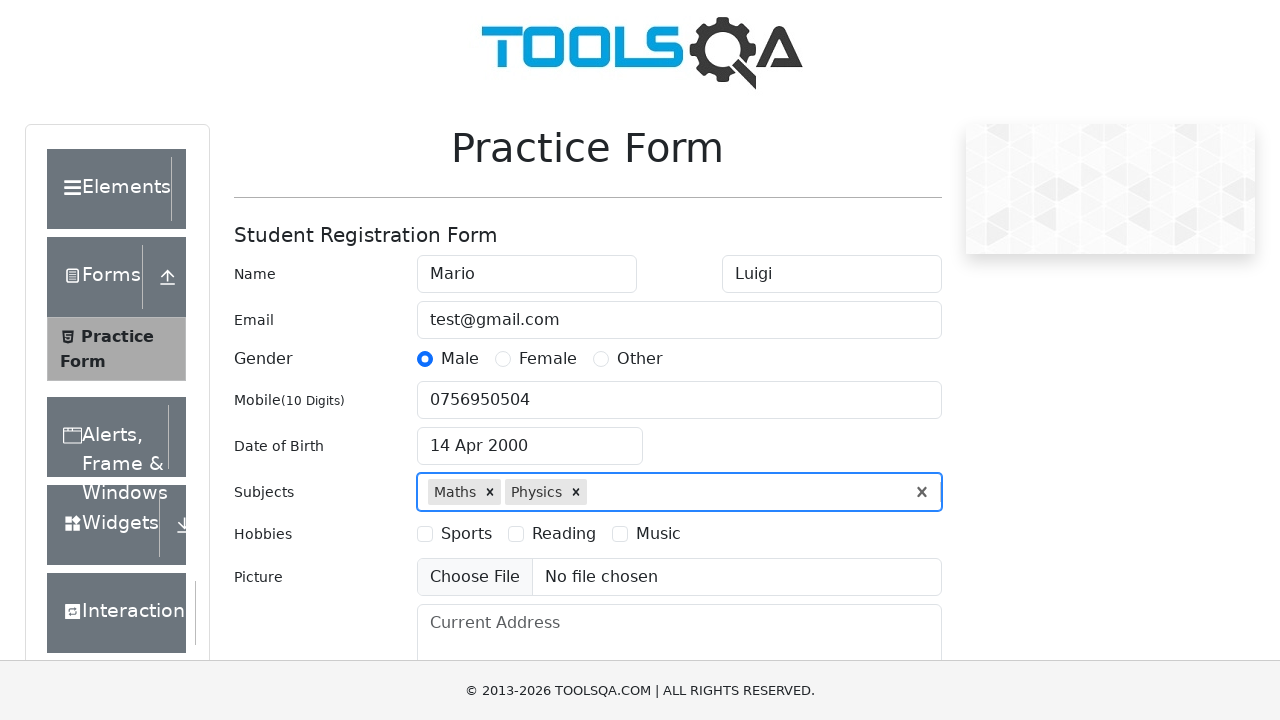

Selected first hobby checkbox at (466, 534) on label[for='hobbies-checkbox-1']
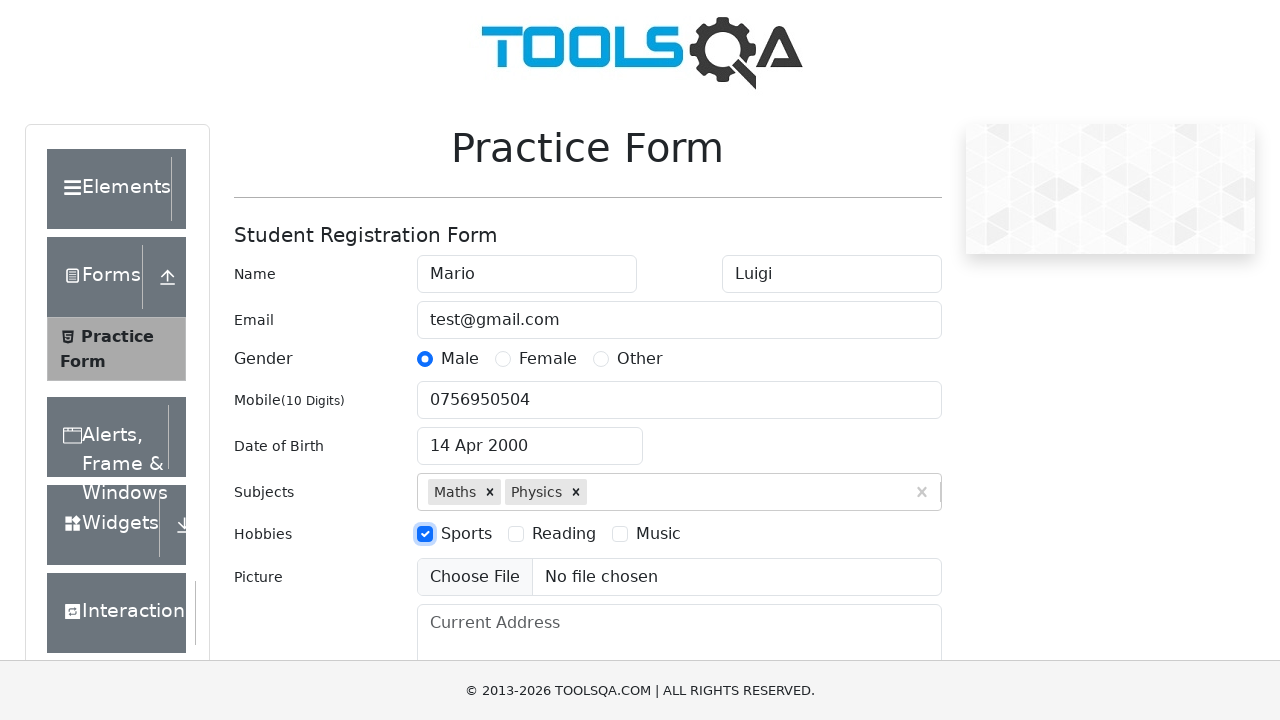

Selected second hobby checkbox at (564, 534) on label[for='hobbies-checkbox-2']
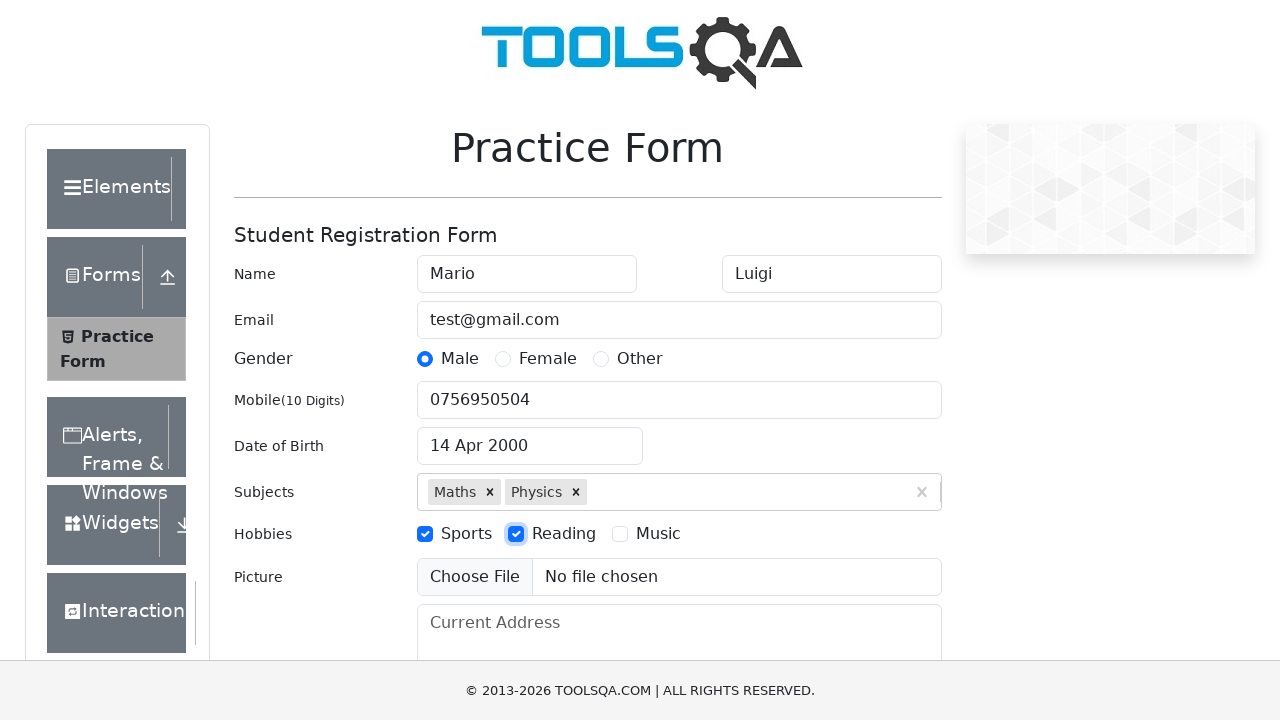

Selected third hobby checkbox at (658, 534) on label[for='hobbies-checkbox-3']
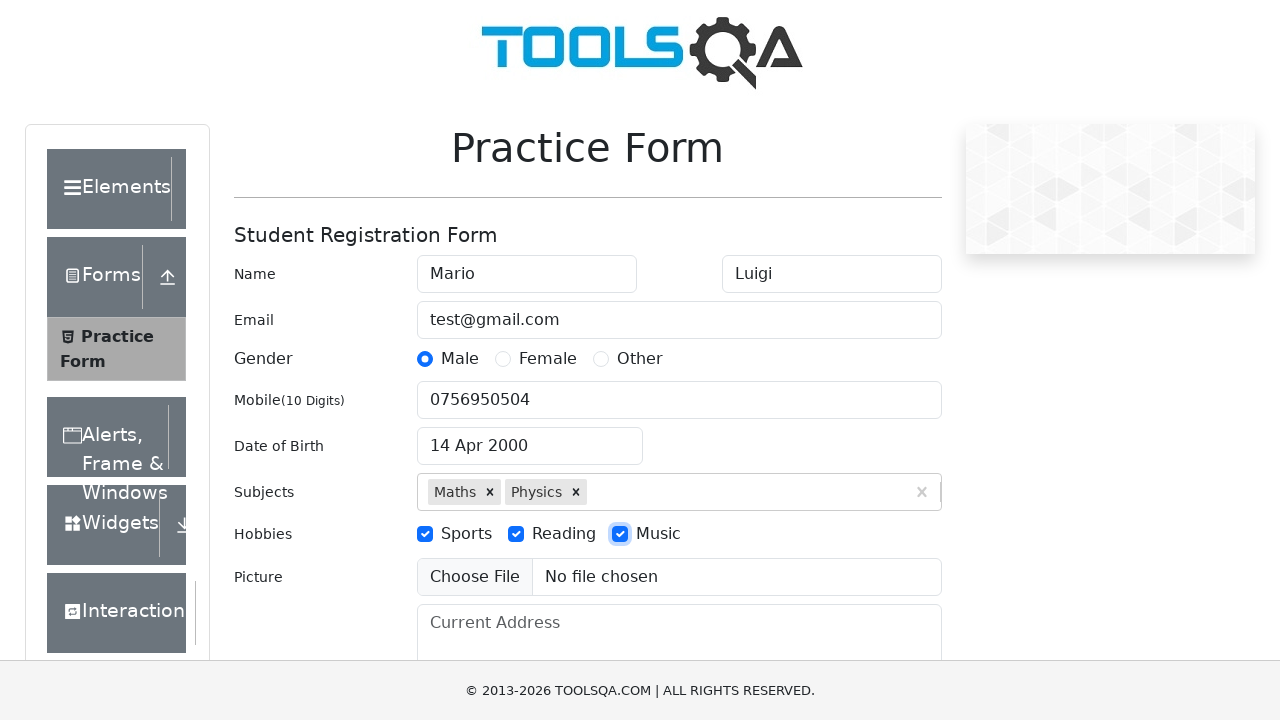

Filled current address field with 'Strada Sigismund Toduta, nr. 1, ap. 5' on #currentAddress
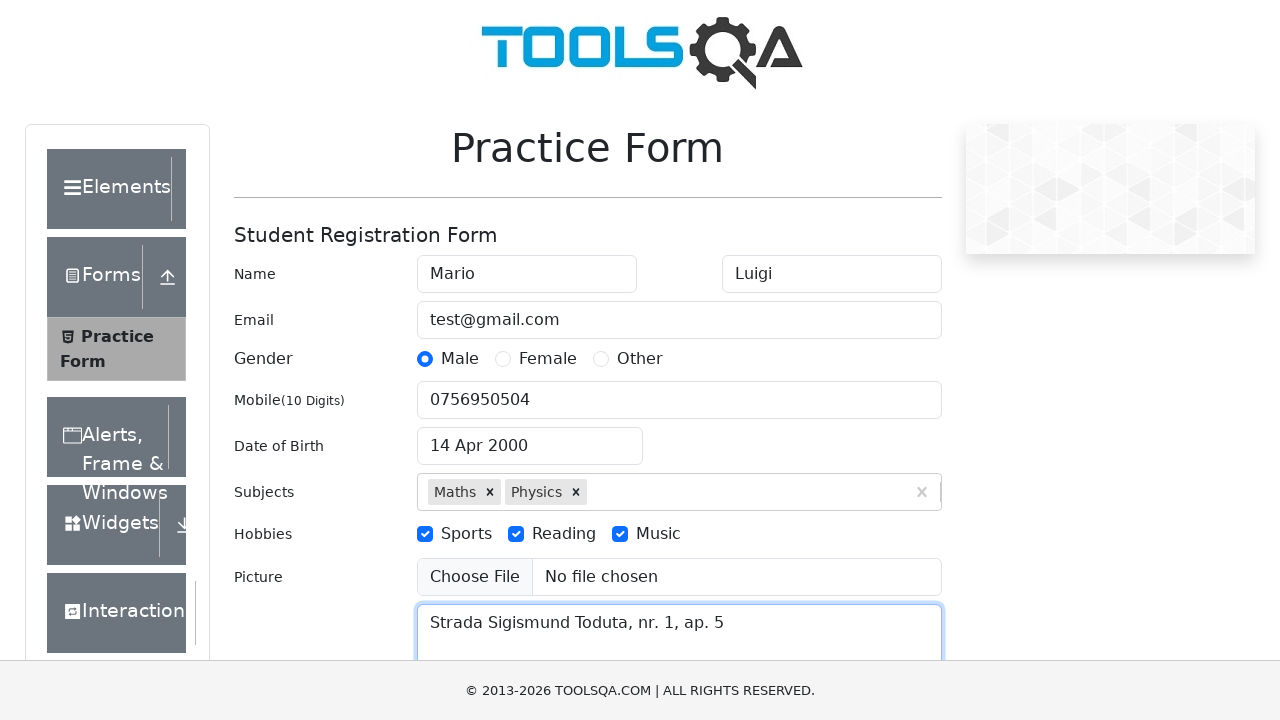

Typed 'NCR' in state selection field on #react-select-3-input
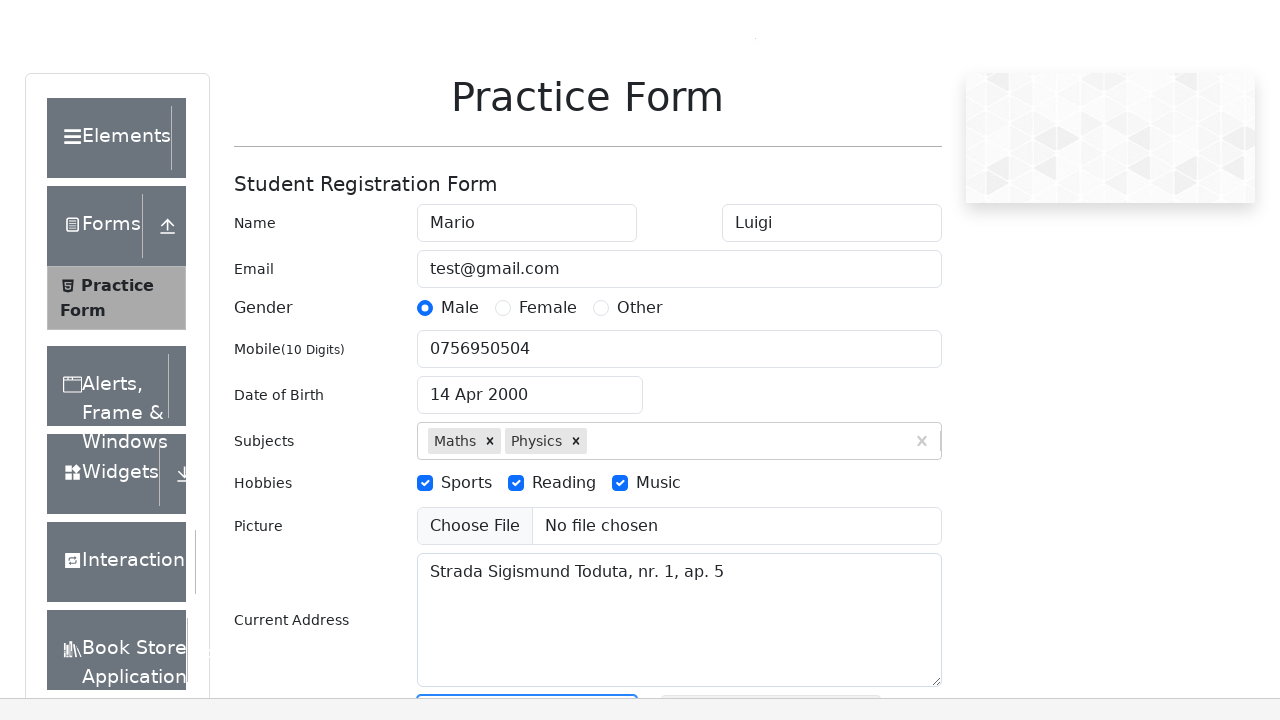

Pressed Enter to select NCR as state on #react-select-3-input
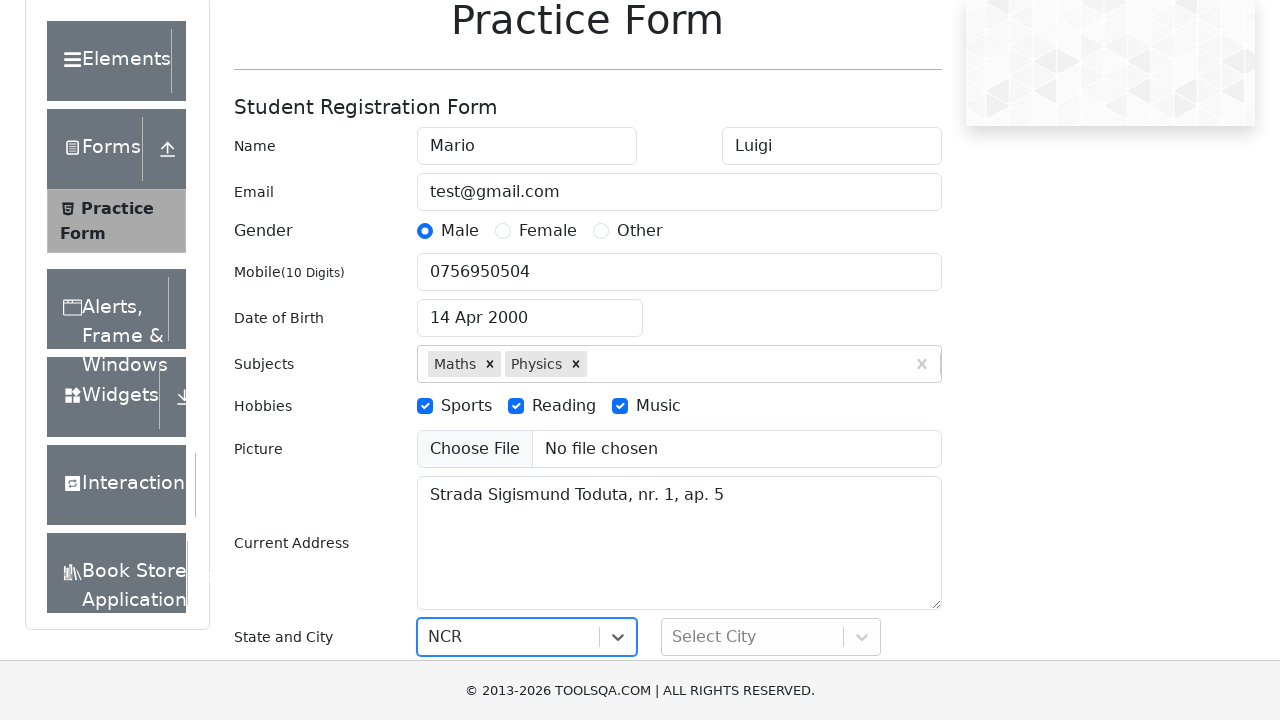

Typed 'Delhi' in city selection field on #react-select-4-input
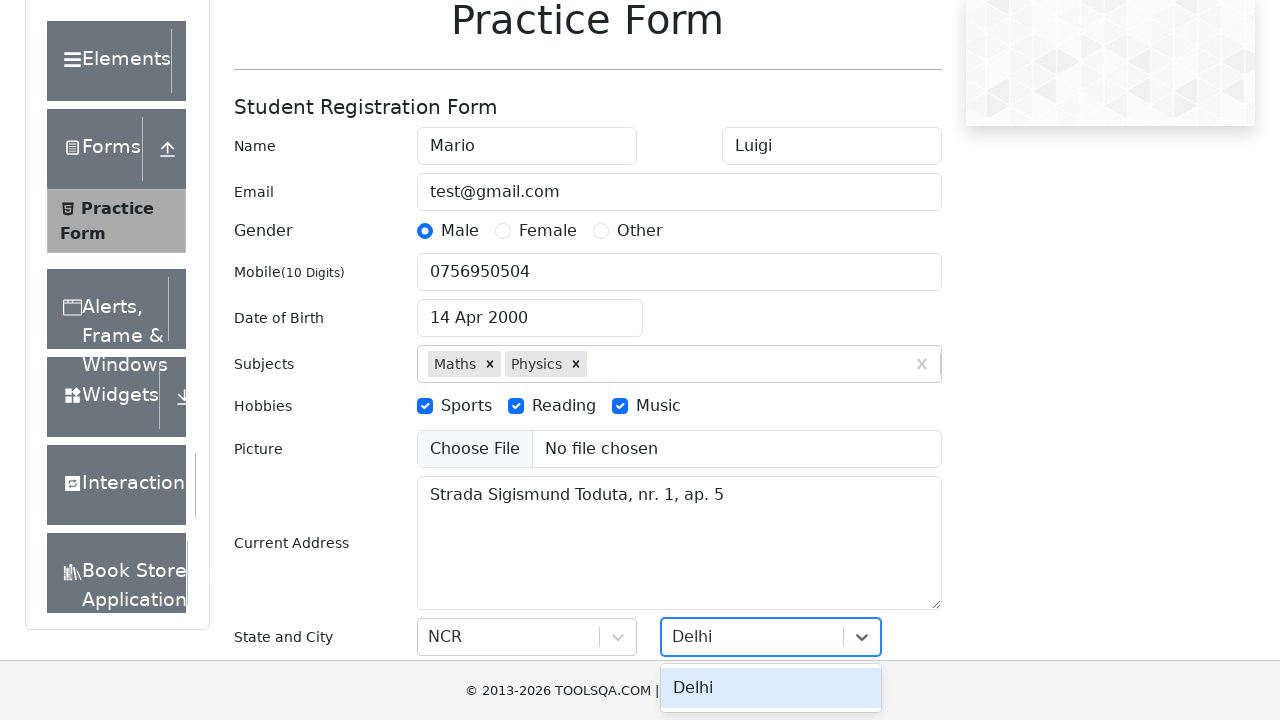

Pressed Enter to select Delhi as city on #react-select-4-input
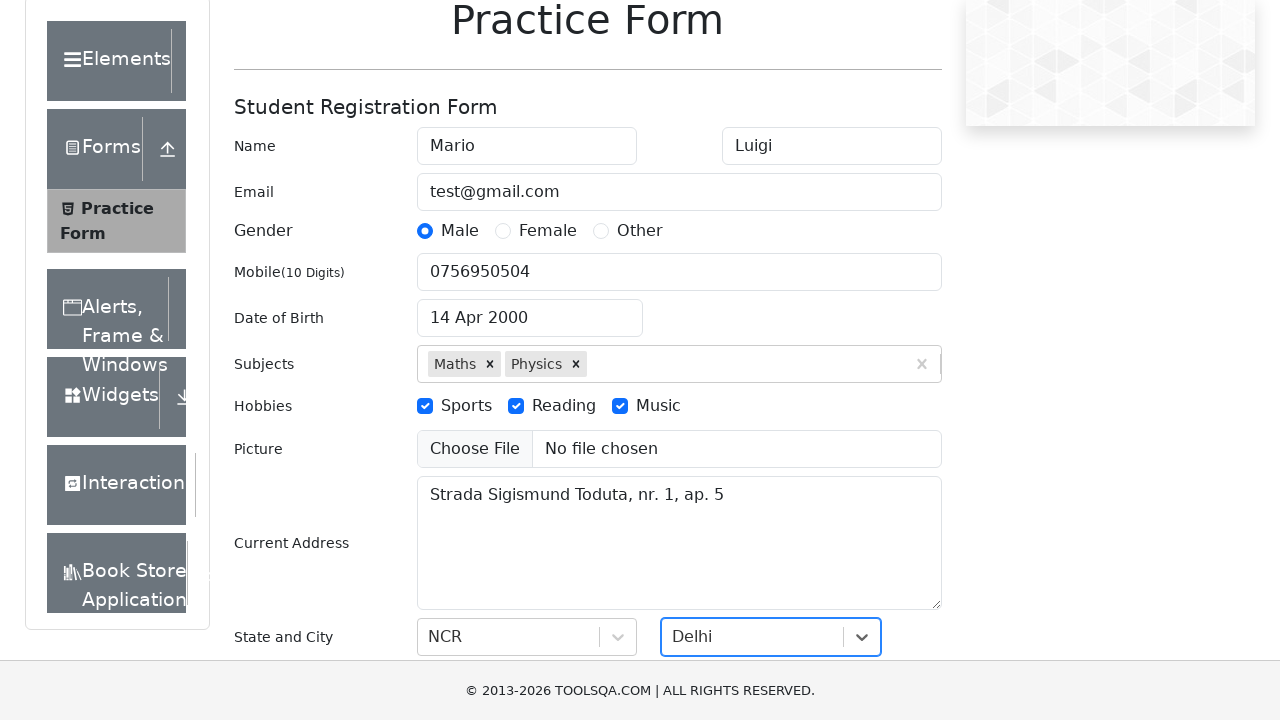

Clicked submit button to submit the practice form at (885, 499) on #submit
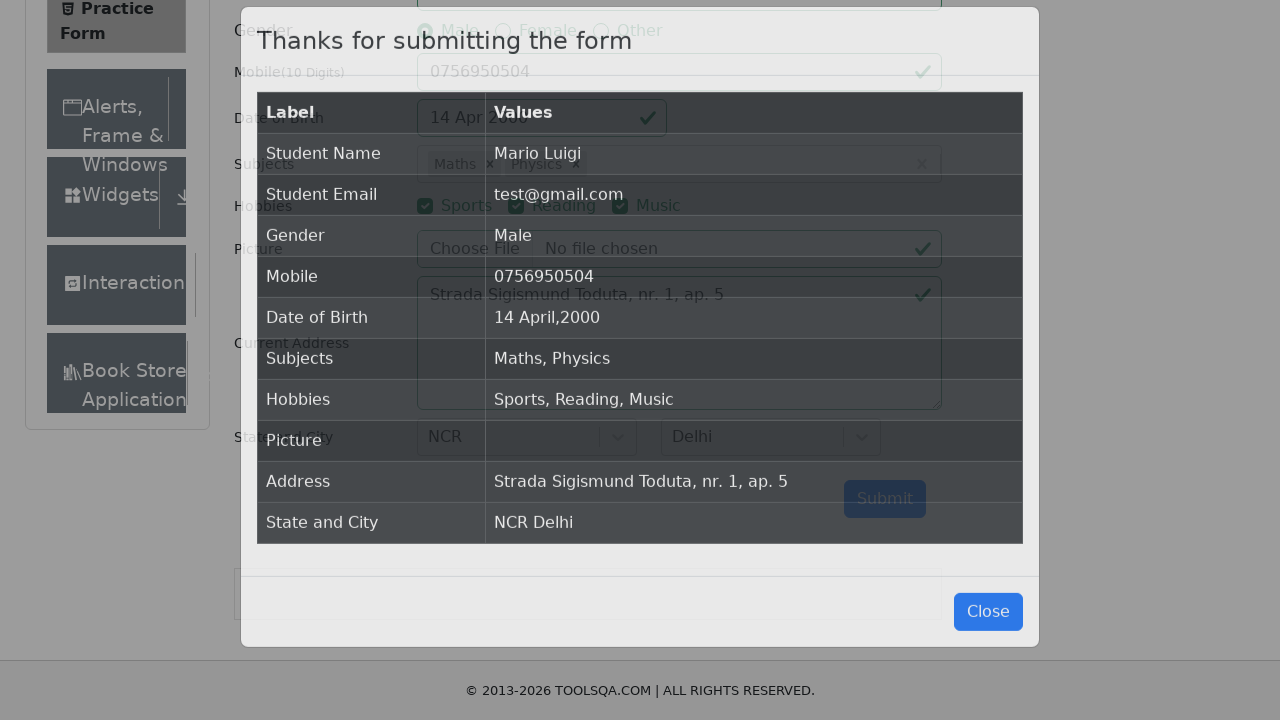

Form submission confirmation modal appeared
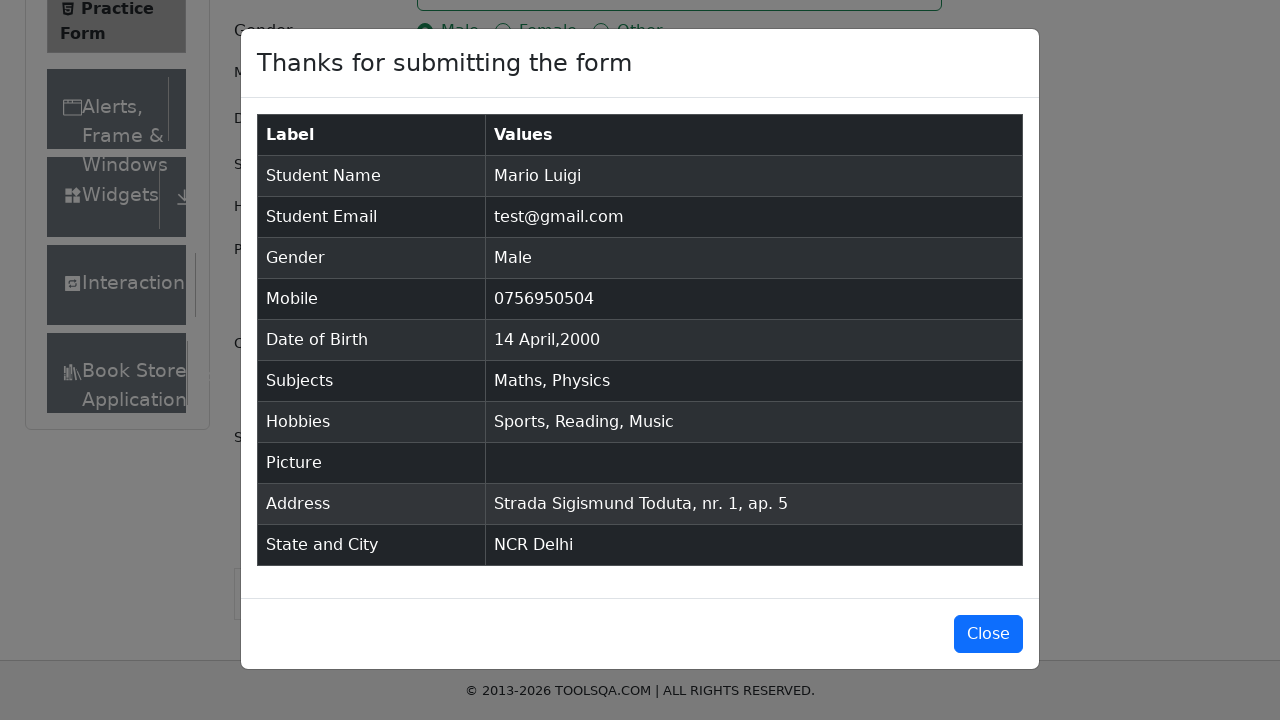

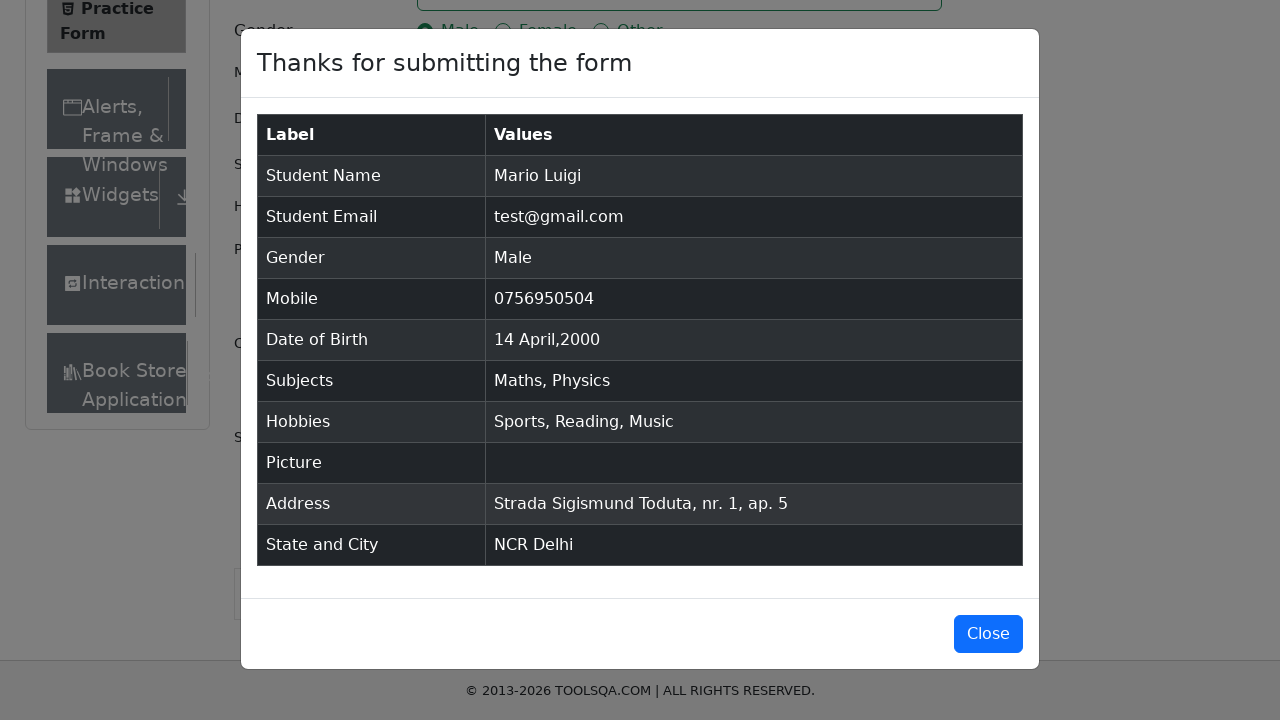